Tests dynamic properties page by waiting for an element to become visible and then clicking it

Starting URL: https://demoqa.com/dynamic-properties

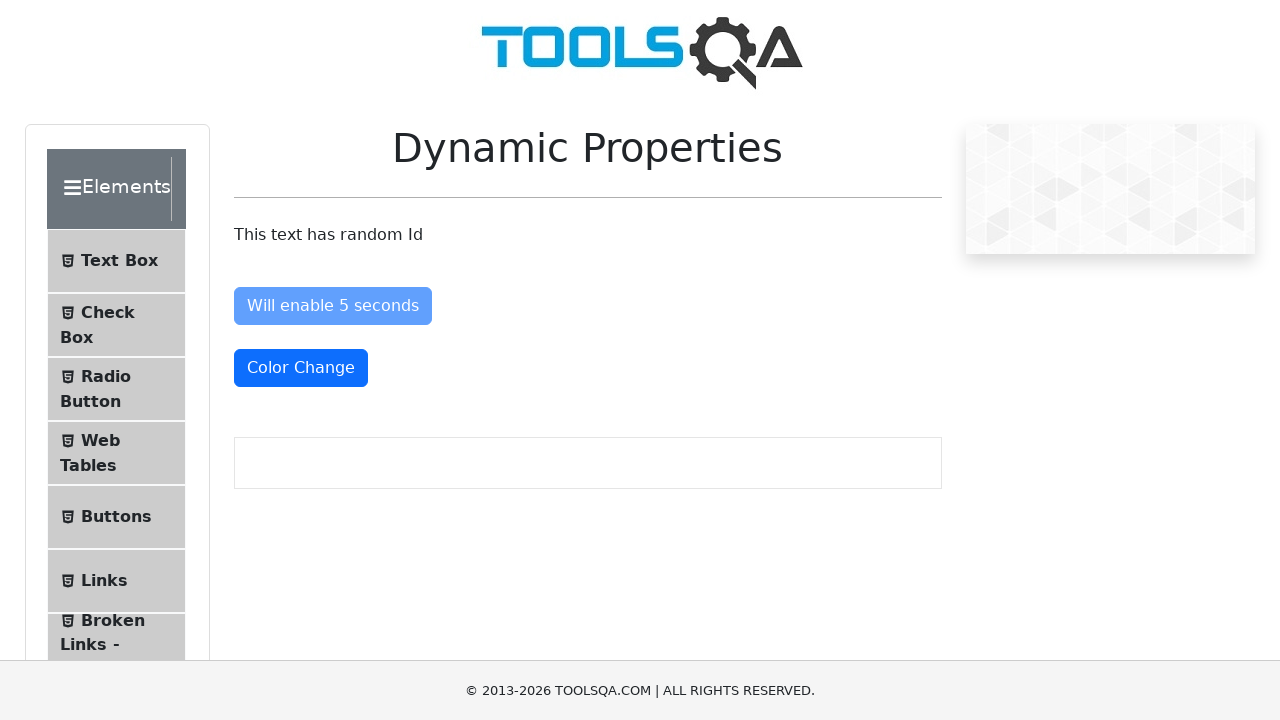

Waited for dynamic button to become visible
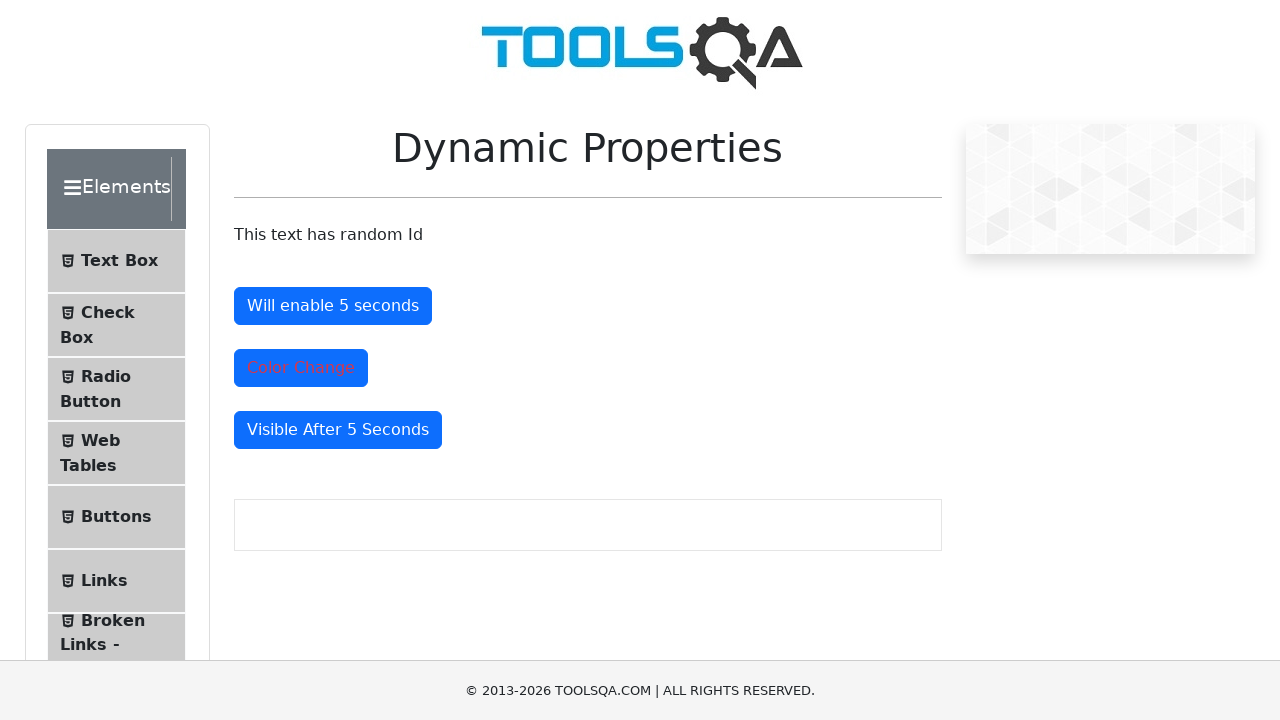

Clicked the dynamically appearing button at (338, 430) on #visibleAfter
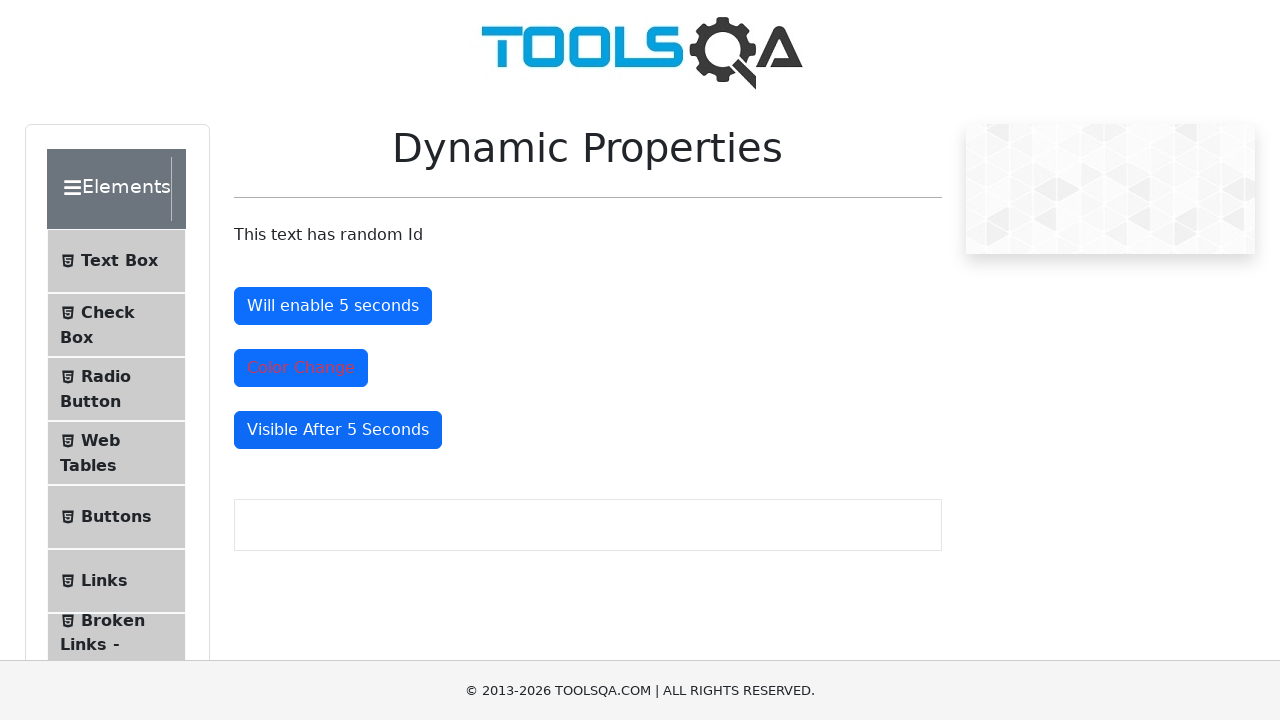

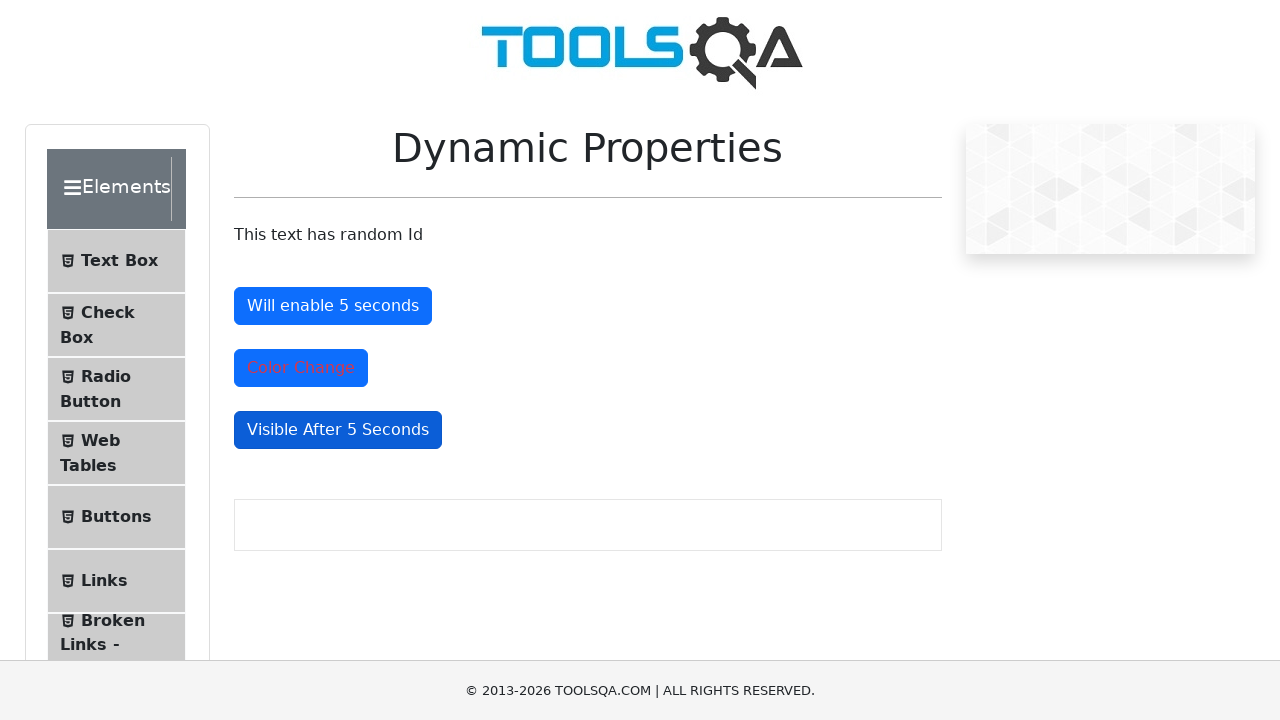